Tests full checkout flow: searches for "ber" products, adds them to cart, proceeds to checkout, verifies cart items match selection, applies promo code to verify discount, and validates that sum of individual amounts equals total

Starting URL: https://rahulshettyacademy.com/seleniumPractise/

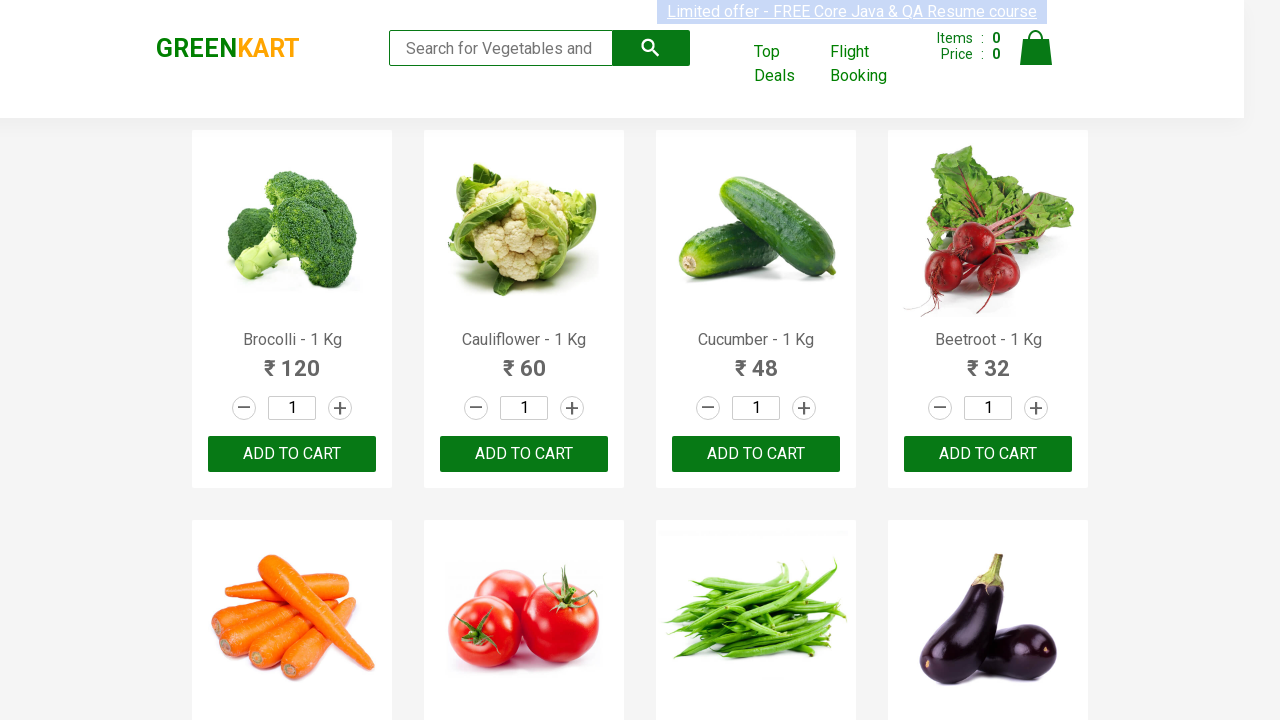

Filled search field with 'ber' to find products on input.search-keyword
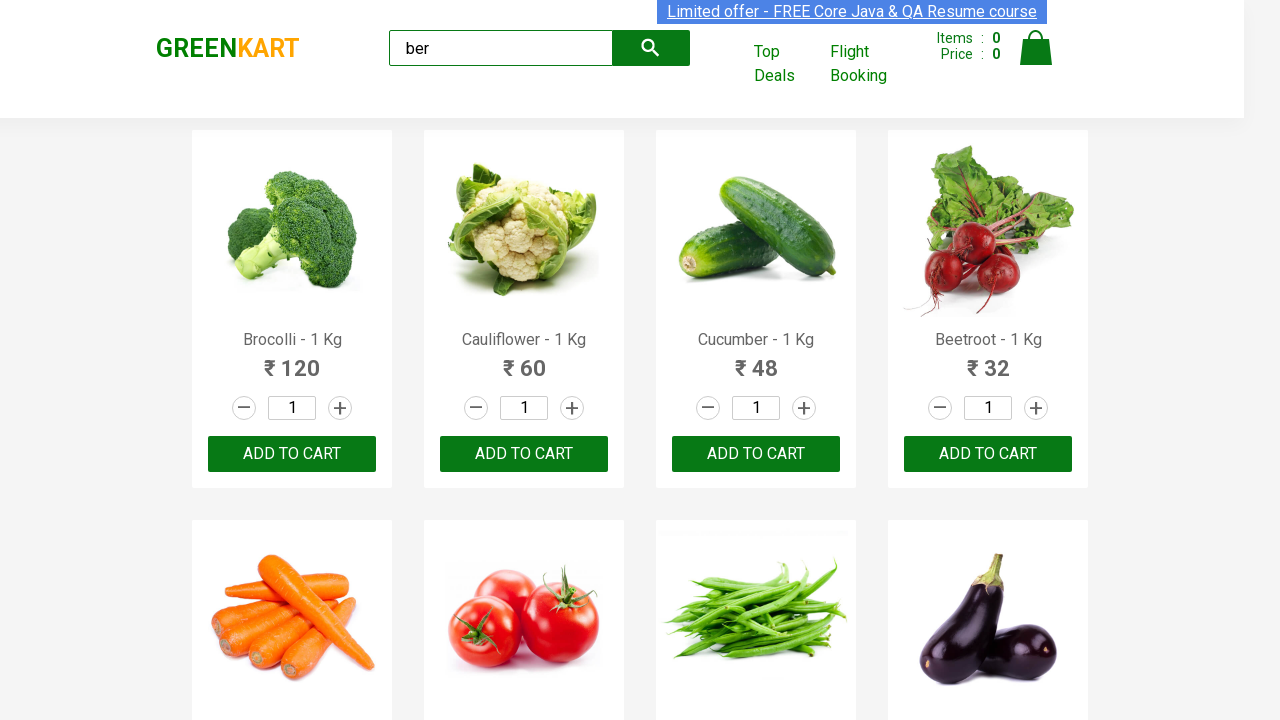

Waited 2 seconds for search results to load
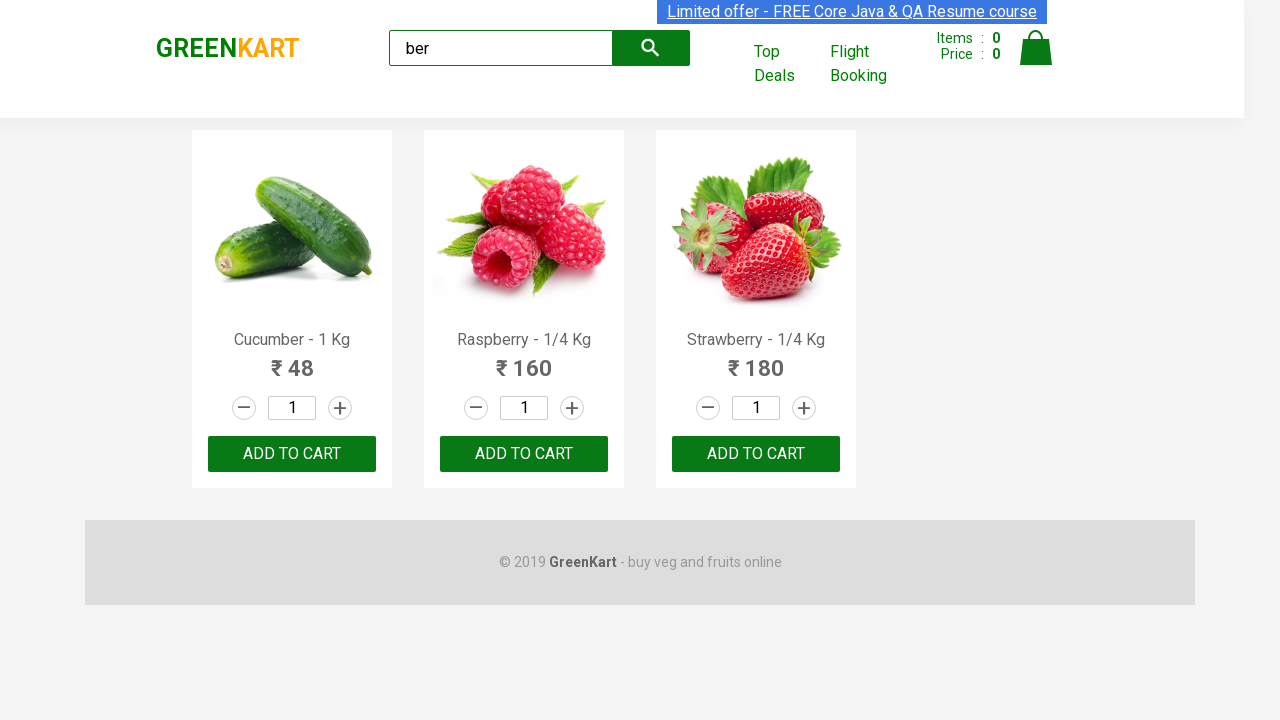

Verified 3 products are displayed in search results
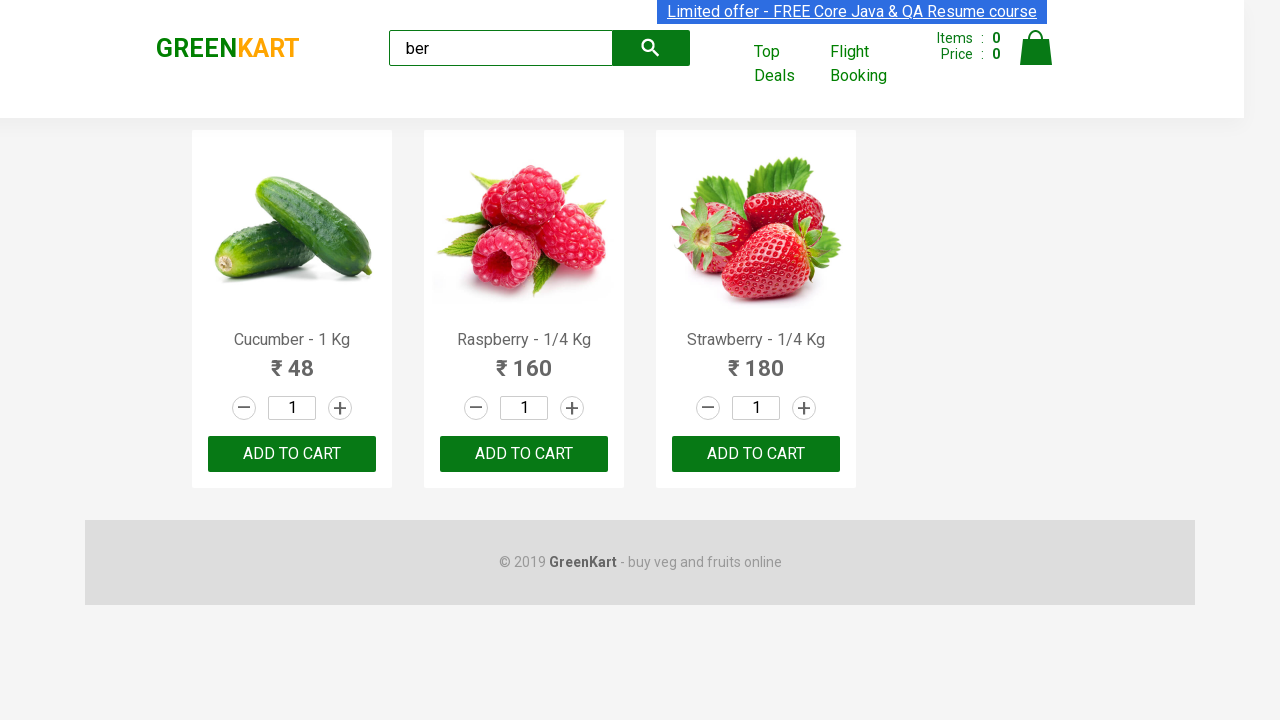

Added product 'Cucumber - 1 Kg' to cart at (292, 454) on xpath=//div[@class='product-action']/button >> nth=0
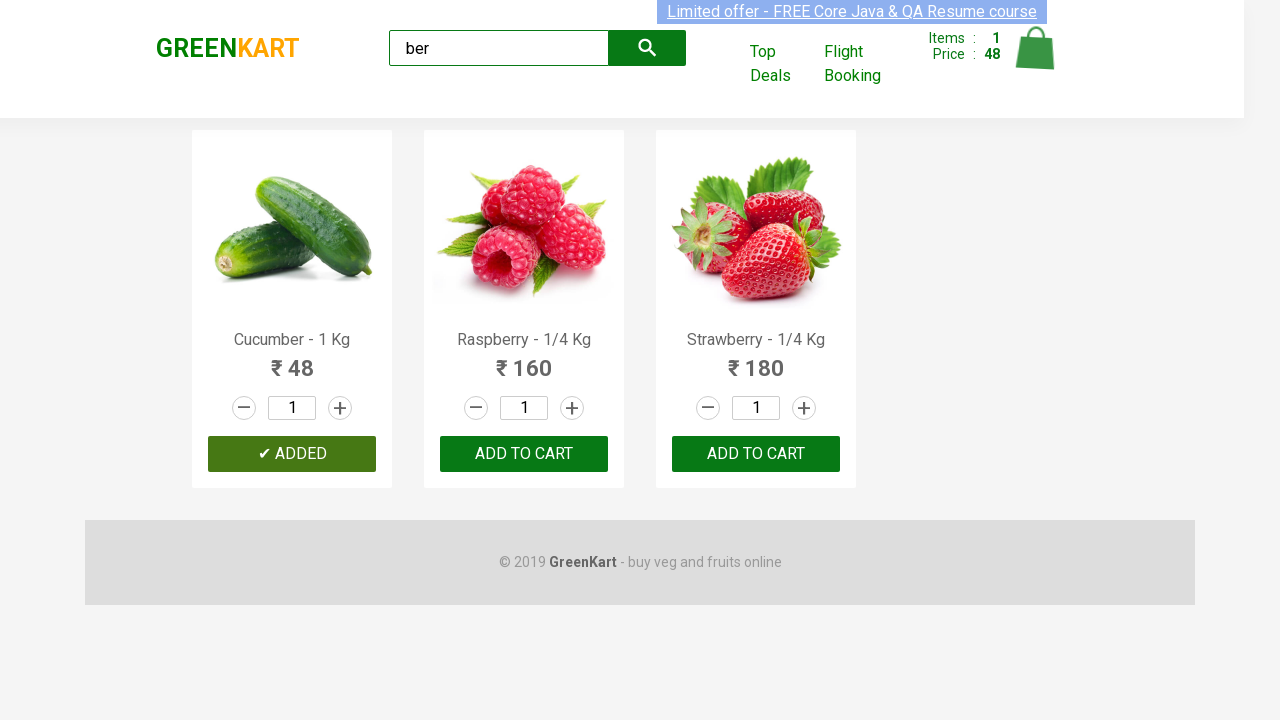

Added product 'Raspberry - 1/4 Kg' to cart at (524, 454) on xpath=//div[@class='product-action']/button >> nth=1
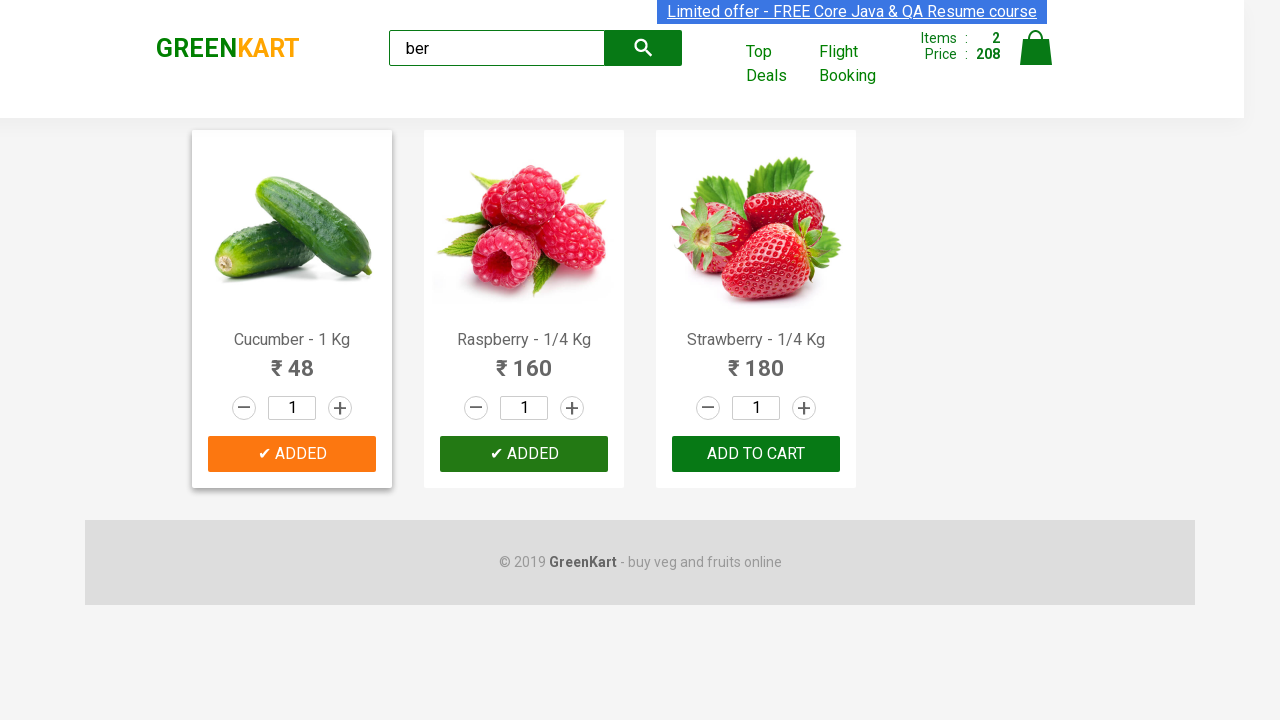

Added product 'Strawberry - 1/4 Kg' to cart at (756, 454) on xpath=//div[@class='product-action']/button >> nth=2
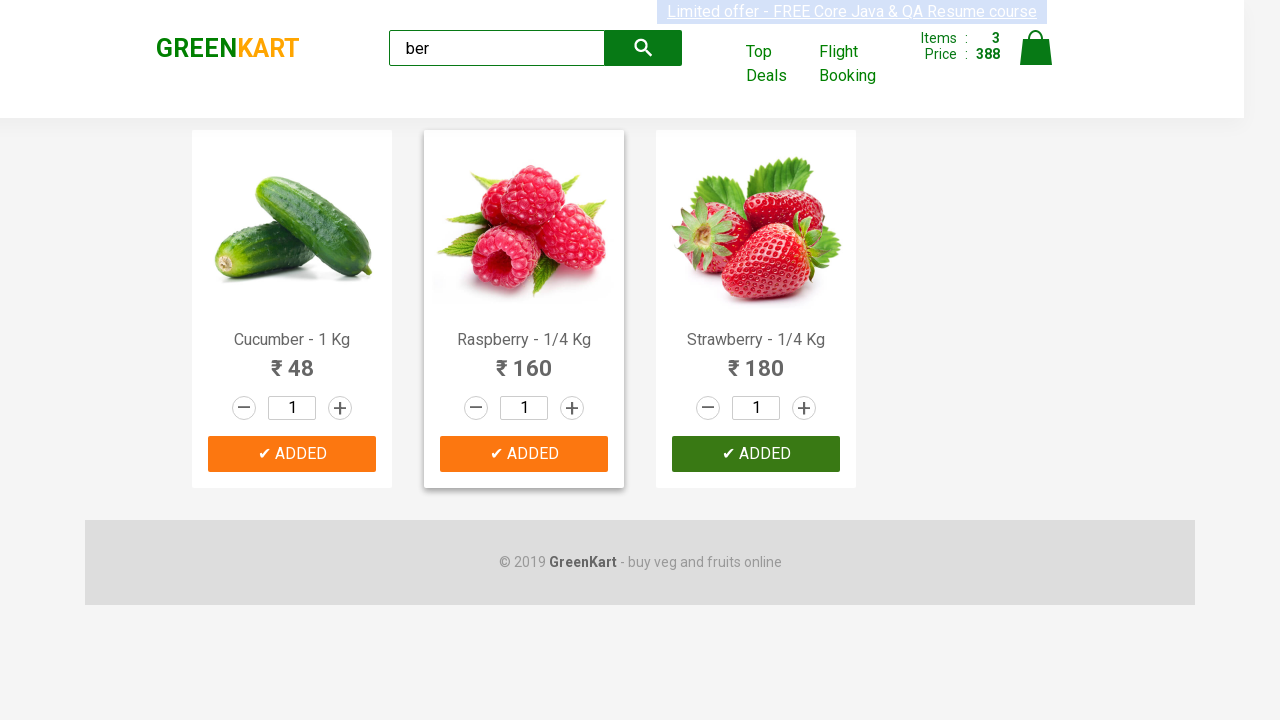

Clicked on cart icon to view cart at (1036, 48) on img[alt='Cart']
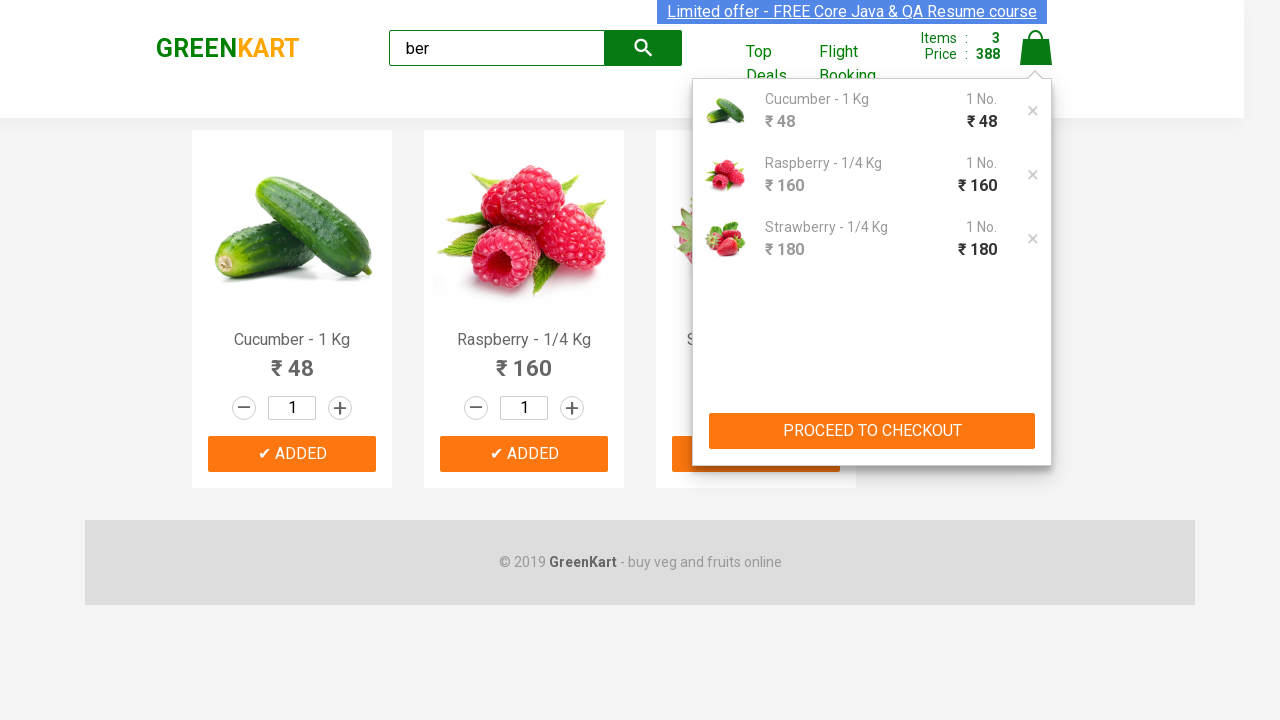

Clicked PROCEED TO CHECKOUT button at (872, 431) on xpath=//button[text()='PROCEED TO CHECKOUT']
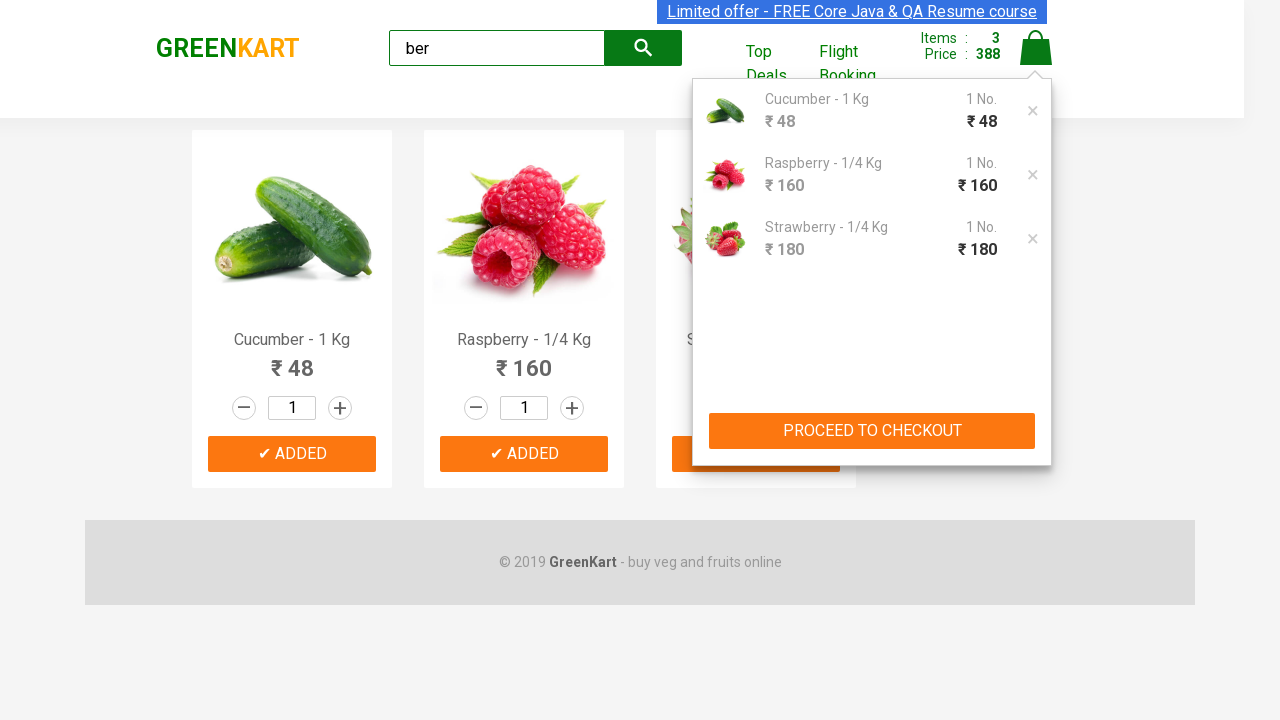

Checkout page loaded with promo code field visible
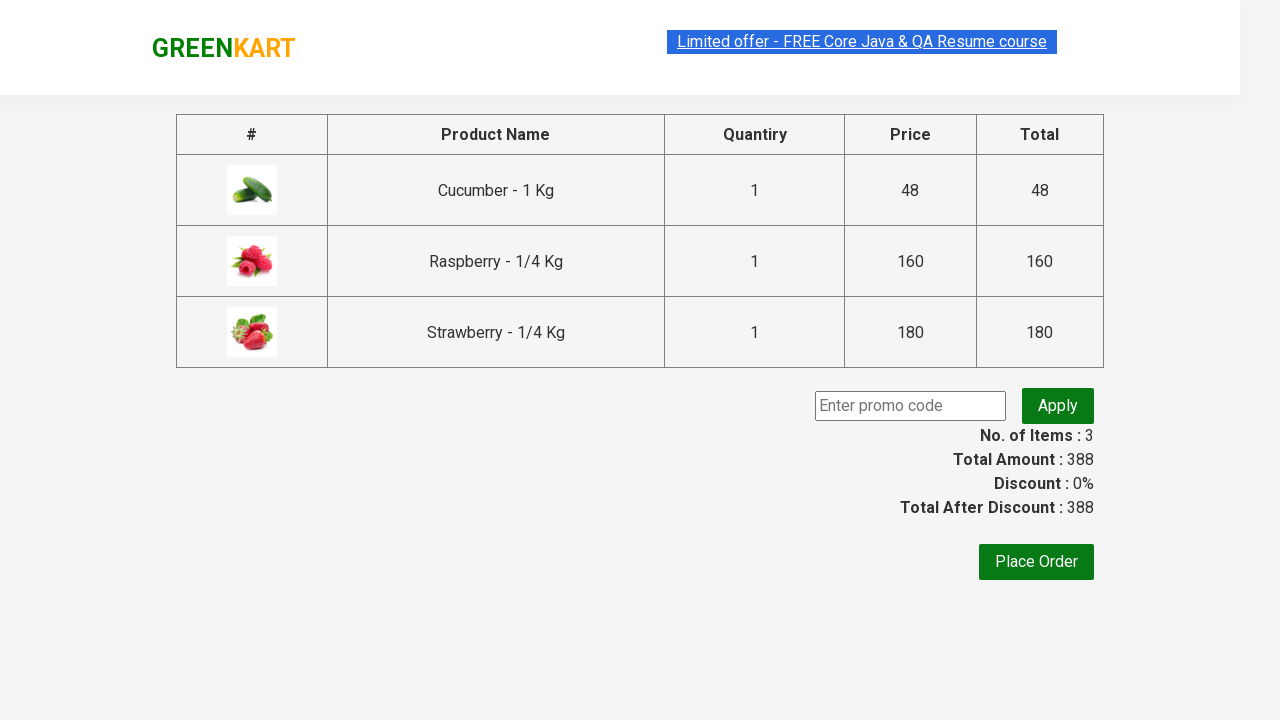

Verified cart items match selected products
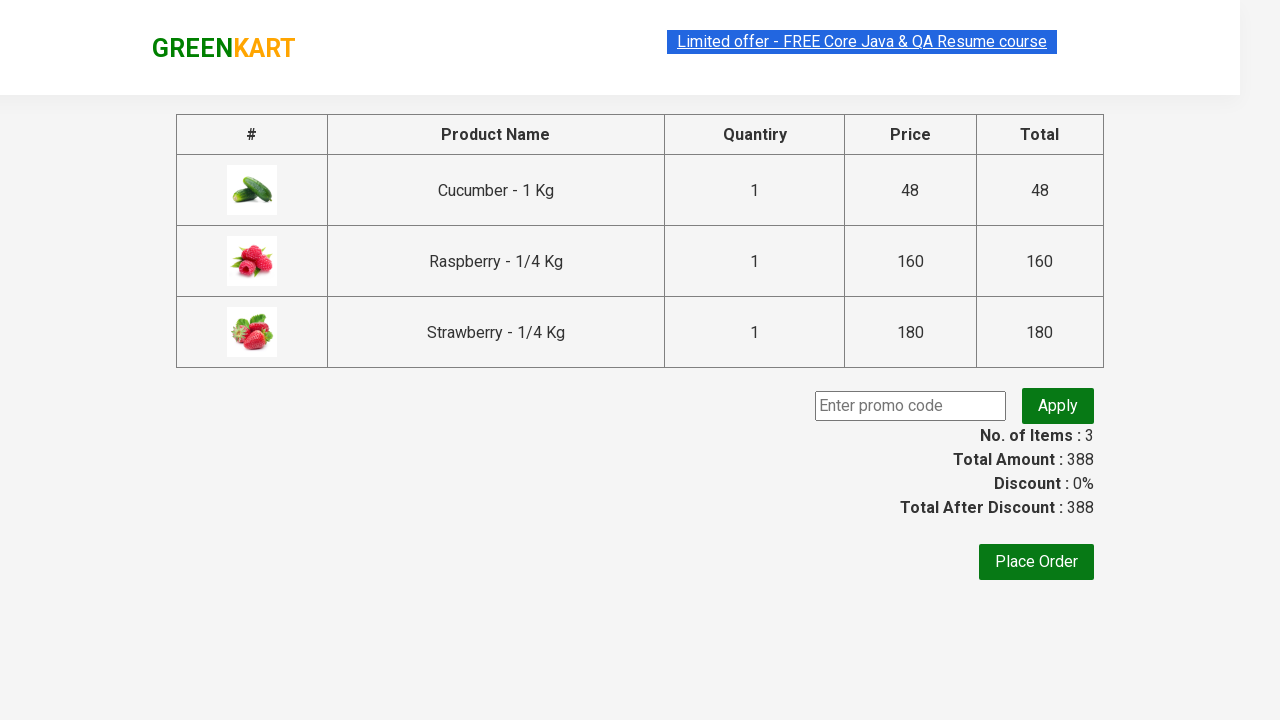

Captured original amount before discount: 388.0
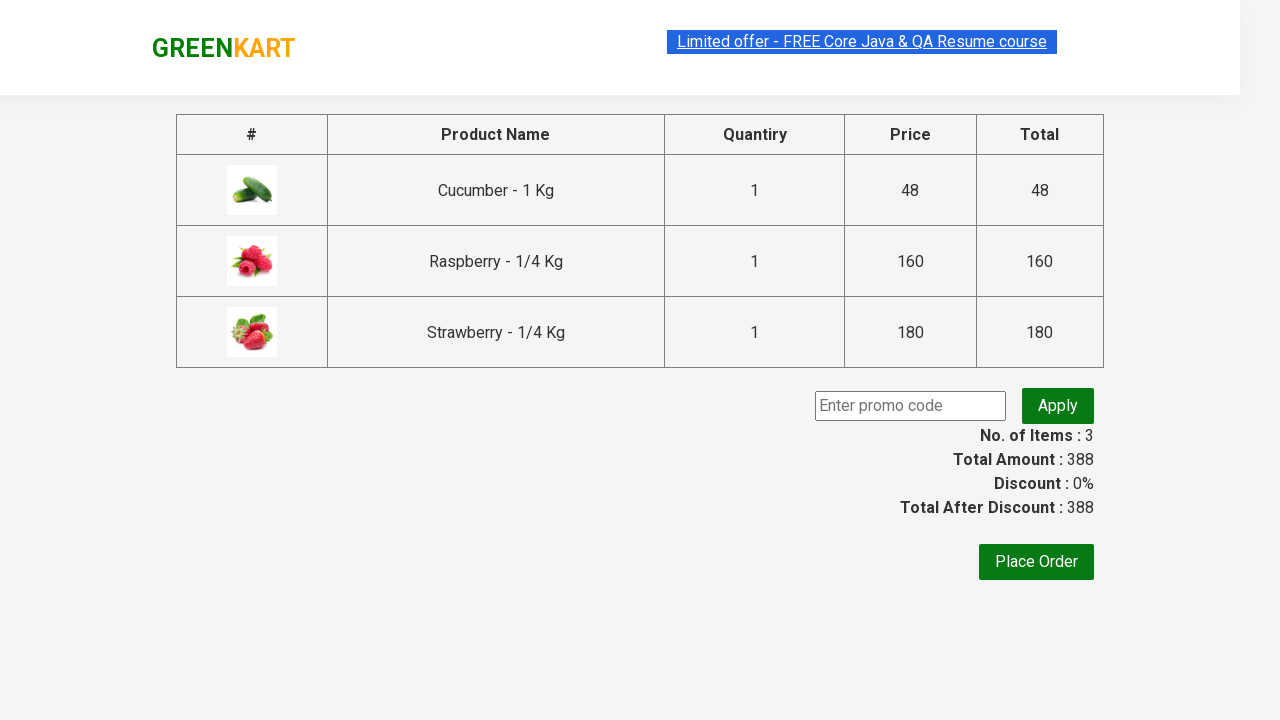

Filled promo code field with 'rahulshettyacademy' on .promoCode
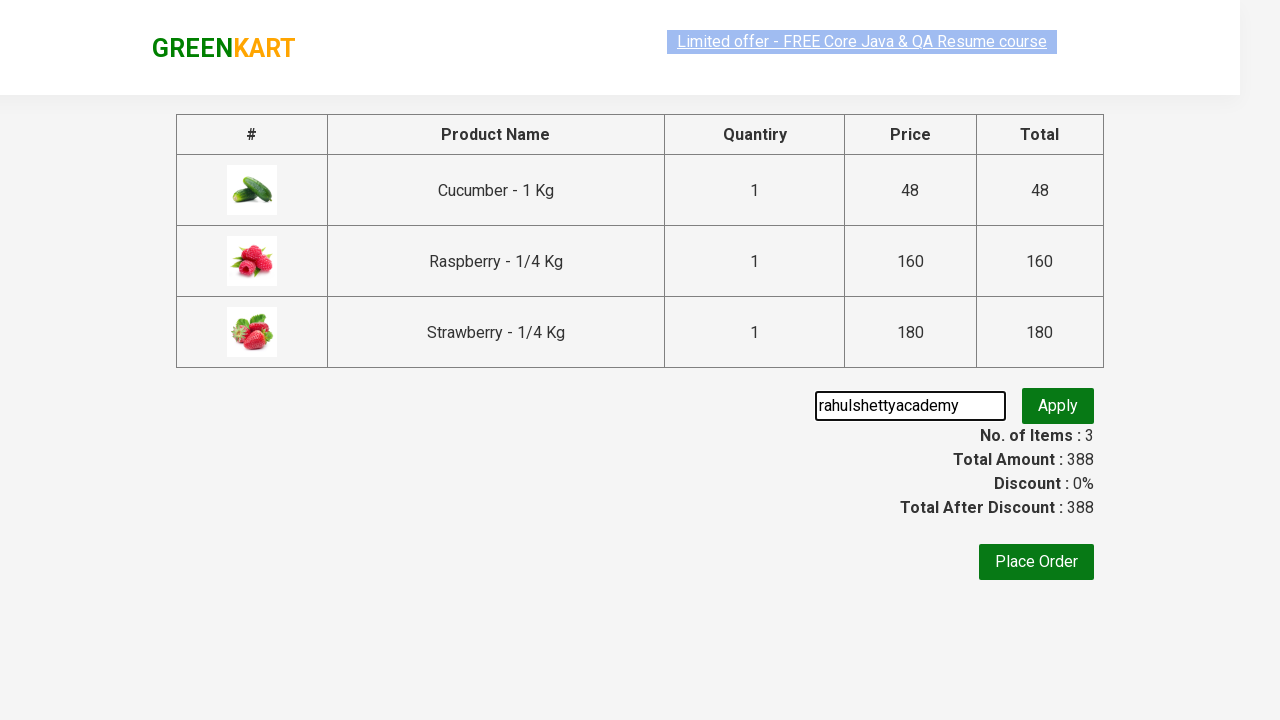

Clicked apply promo button at (1058, 406) on .promoBtn
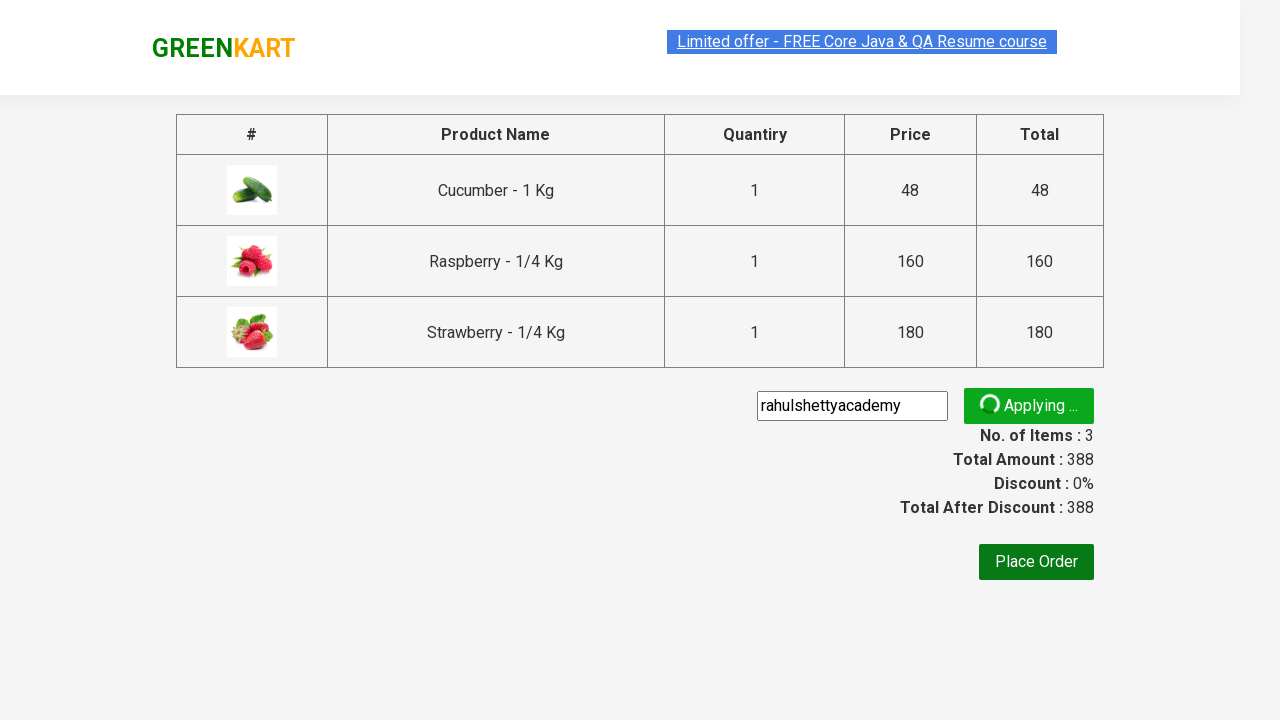

Promo code successfully applied
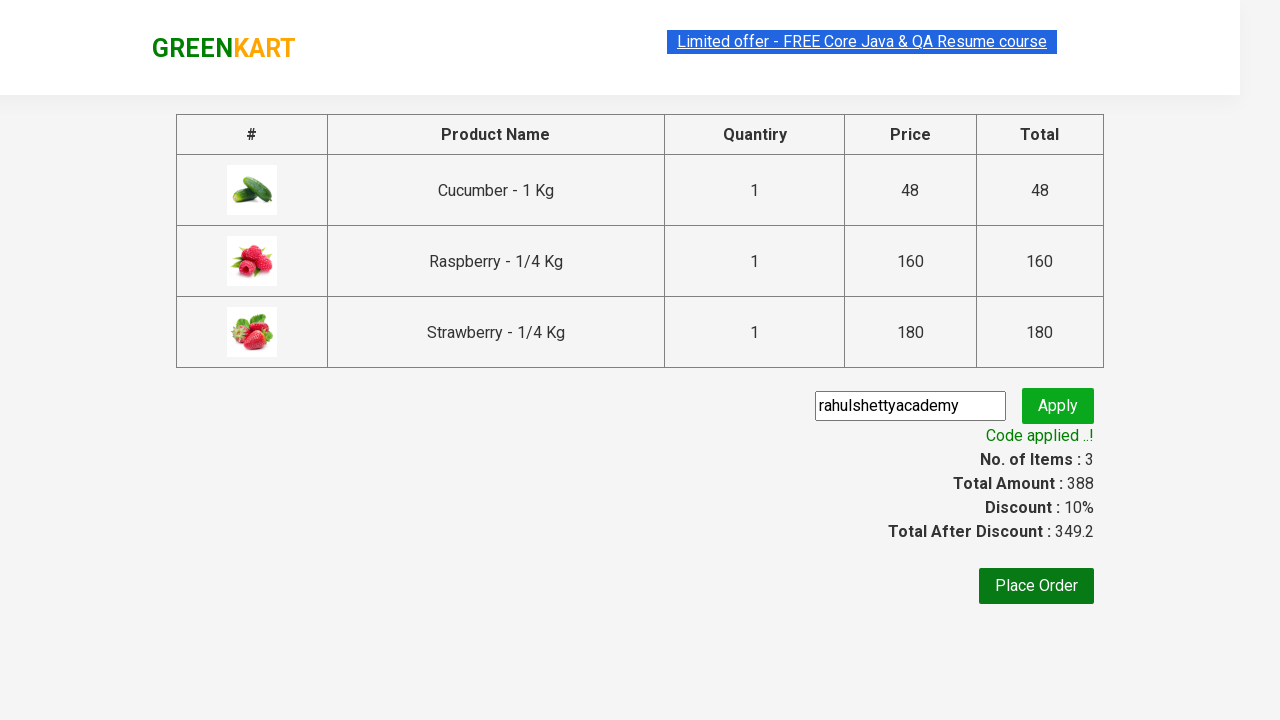

Verified discounted amount (349.2) is less than original (388.0)
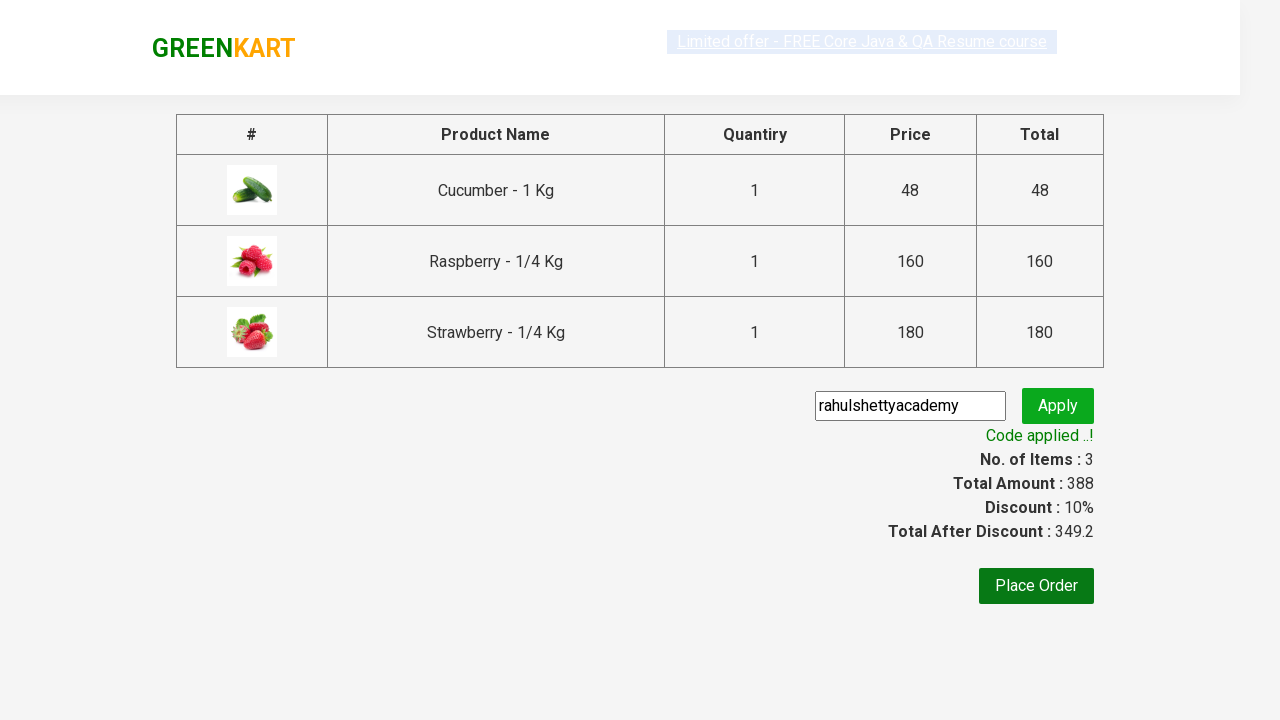

Calculated sum of individual product amounts: 388
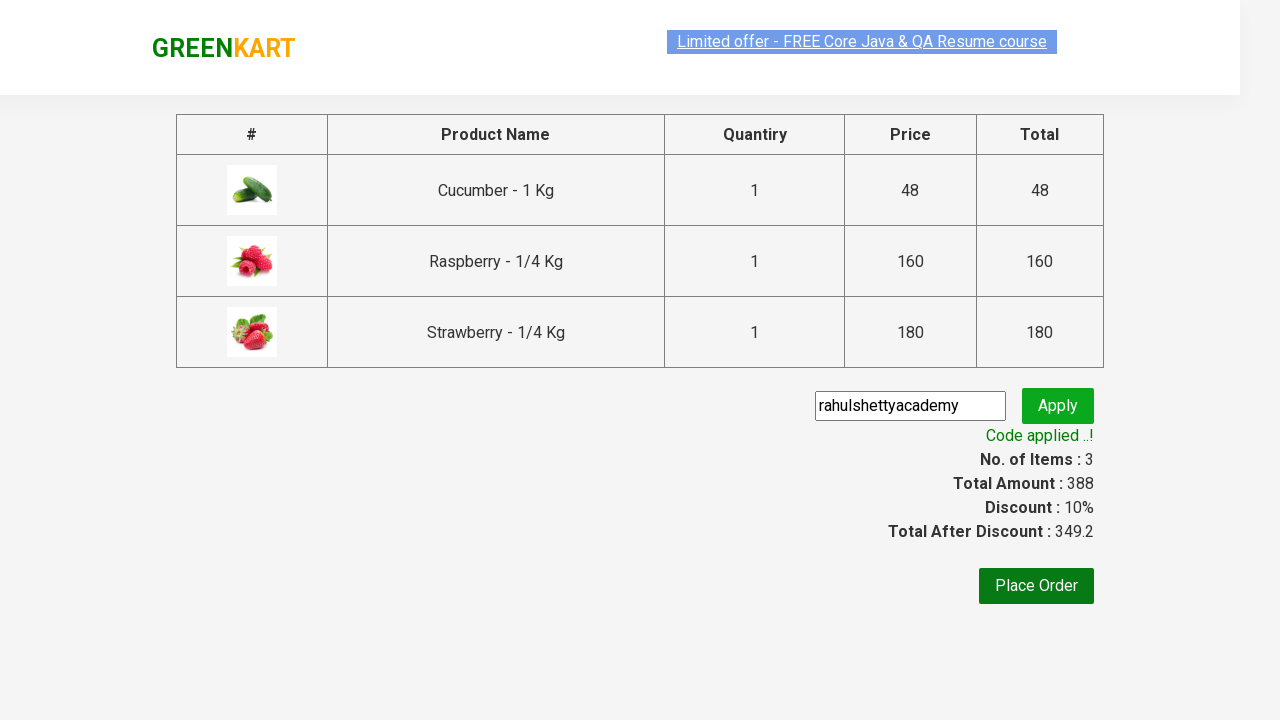

Verified sum of items (388) matches total amount (388)
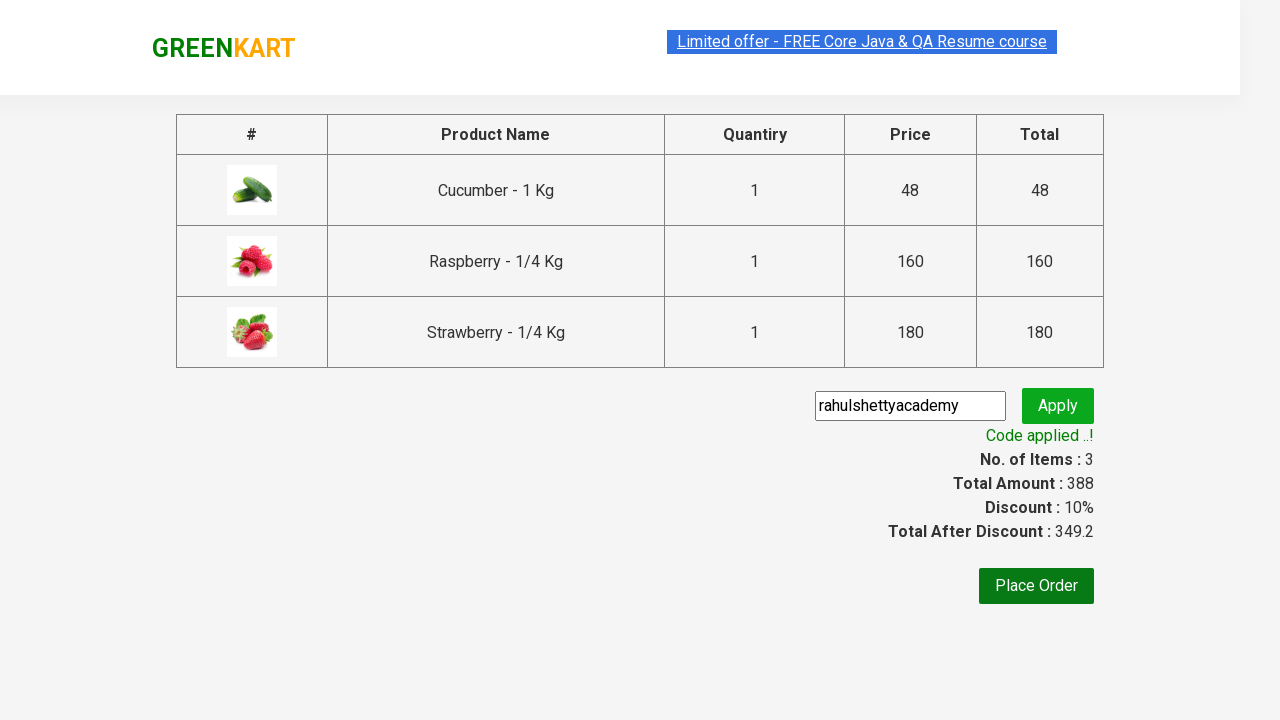

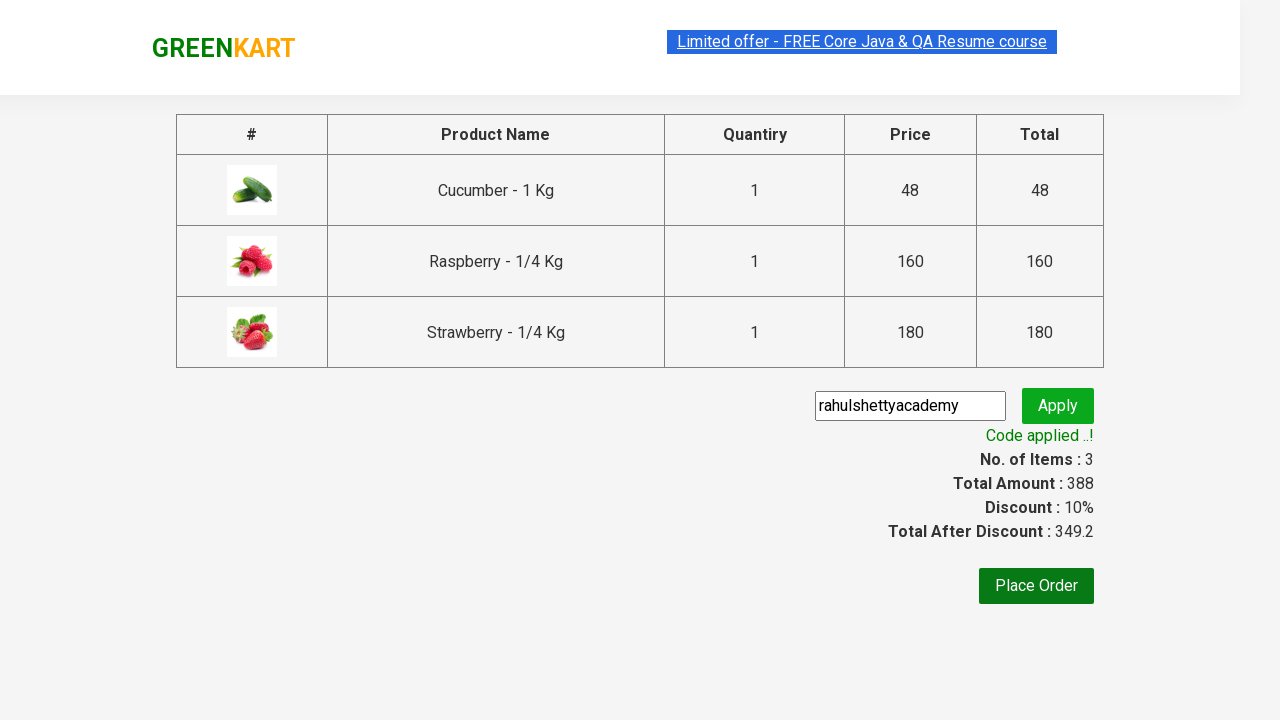